Tests static dropdown functionality by selecting options using different methods (by value, index, and visible text) and verifying selections

Starting URL: https://rahulshettyacademy.com/dropdownsPractise/

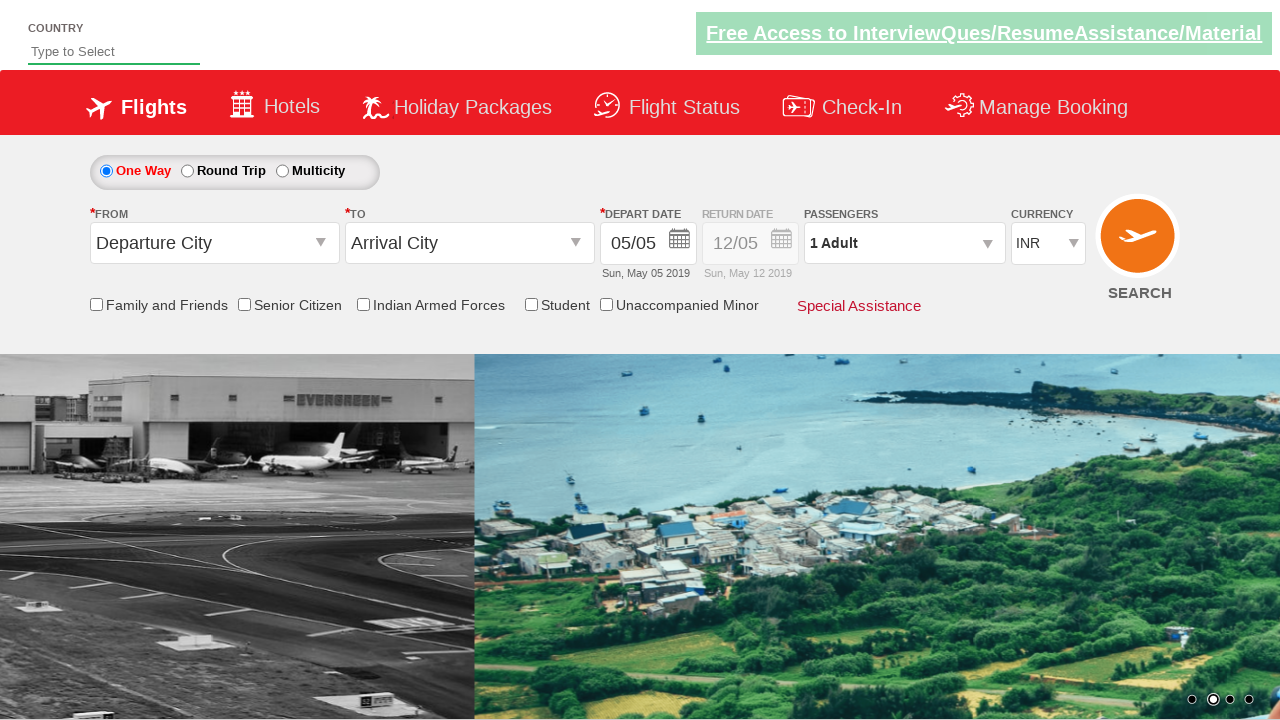

Clicked on currency dropdown at (1048, 244) on select[name='ctl00$mainContent$DropDownListCurrency']
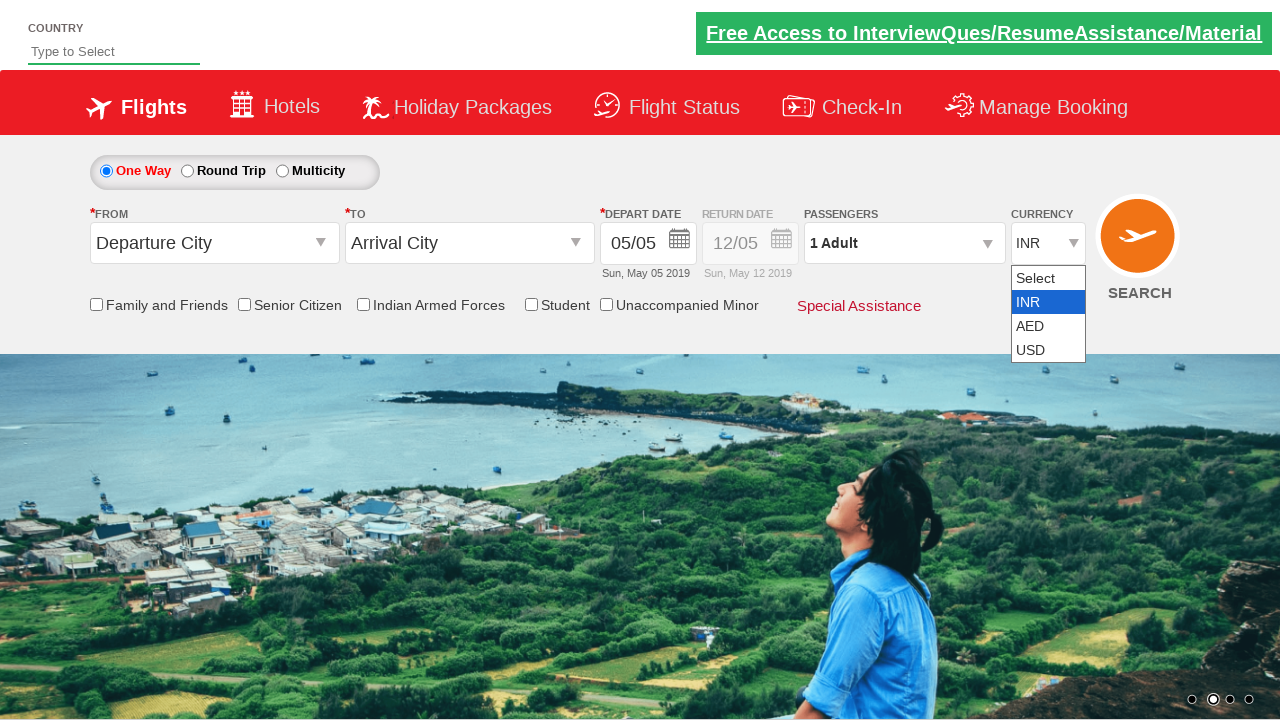

Selected USD from dropdown by value on select[name='ctl00$mainContent$DropDownListCurrency']
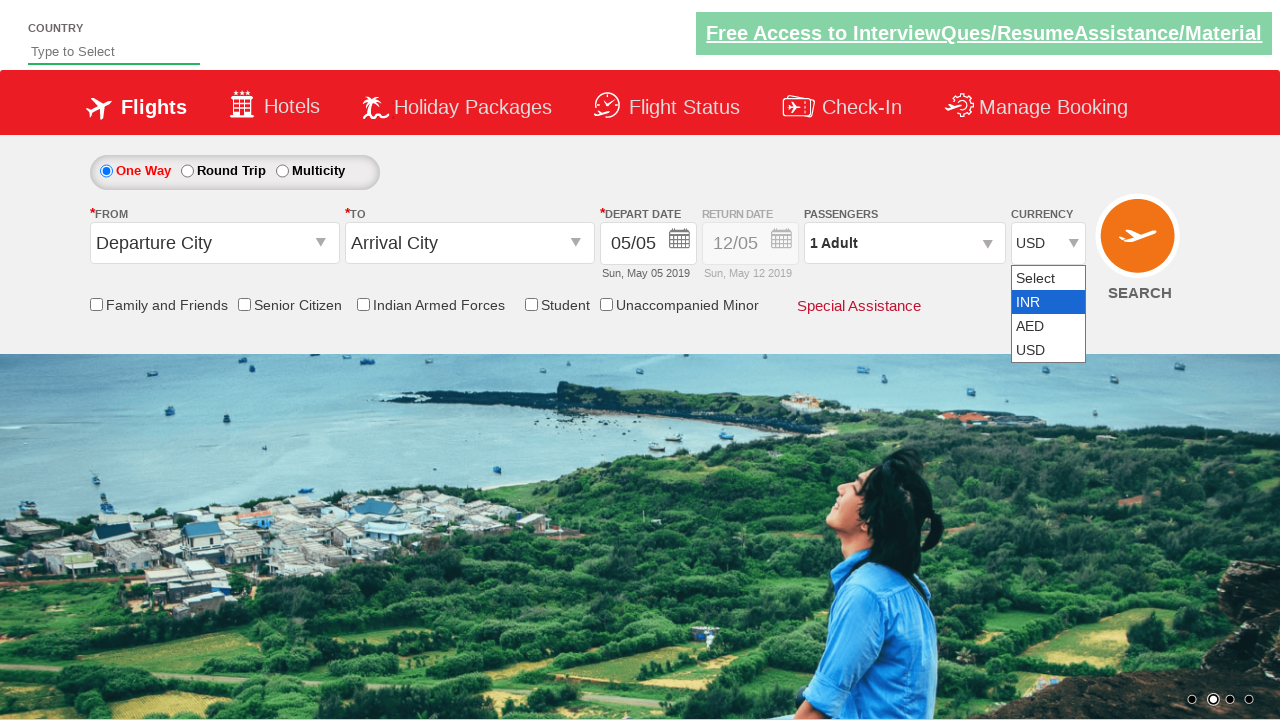

Waited 1 second to verify USD is selected
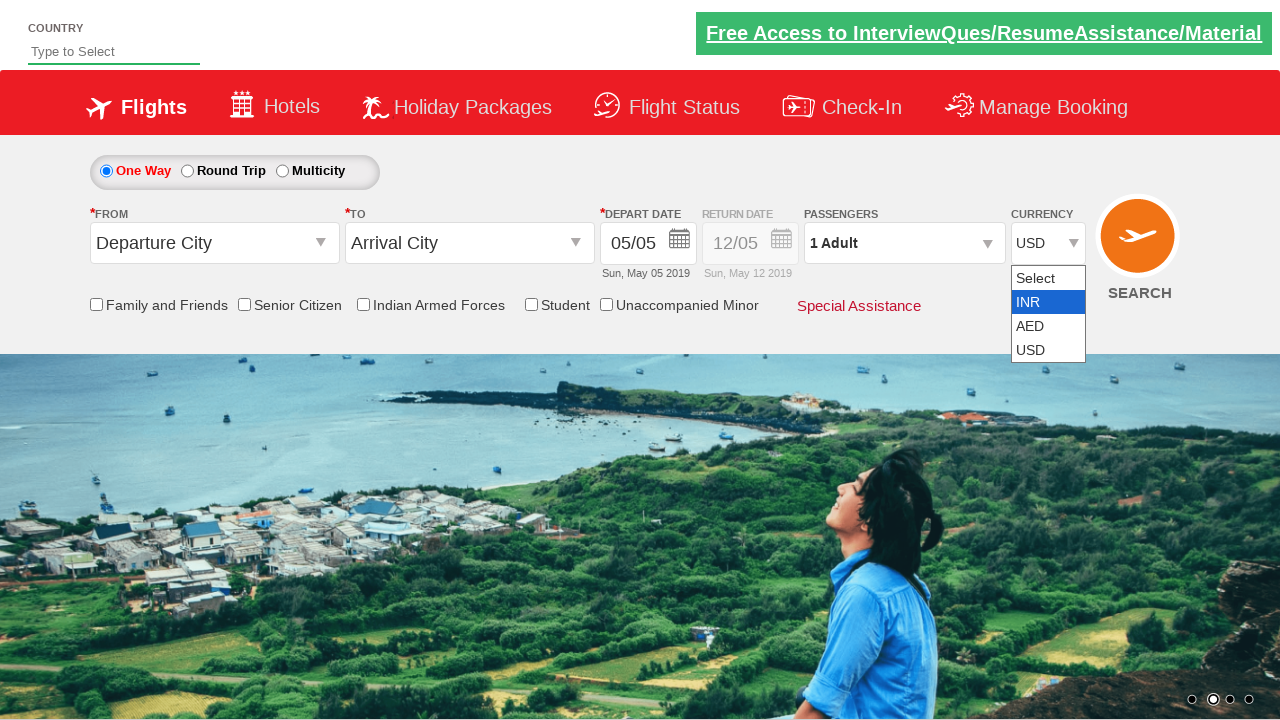

Selected AED from dropdown by index 2 on select[name='ctl00$mainContent$DropDownListCurrency']
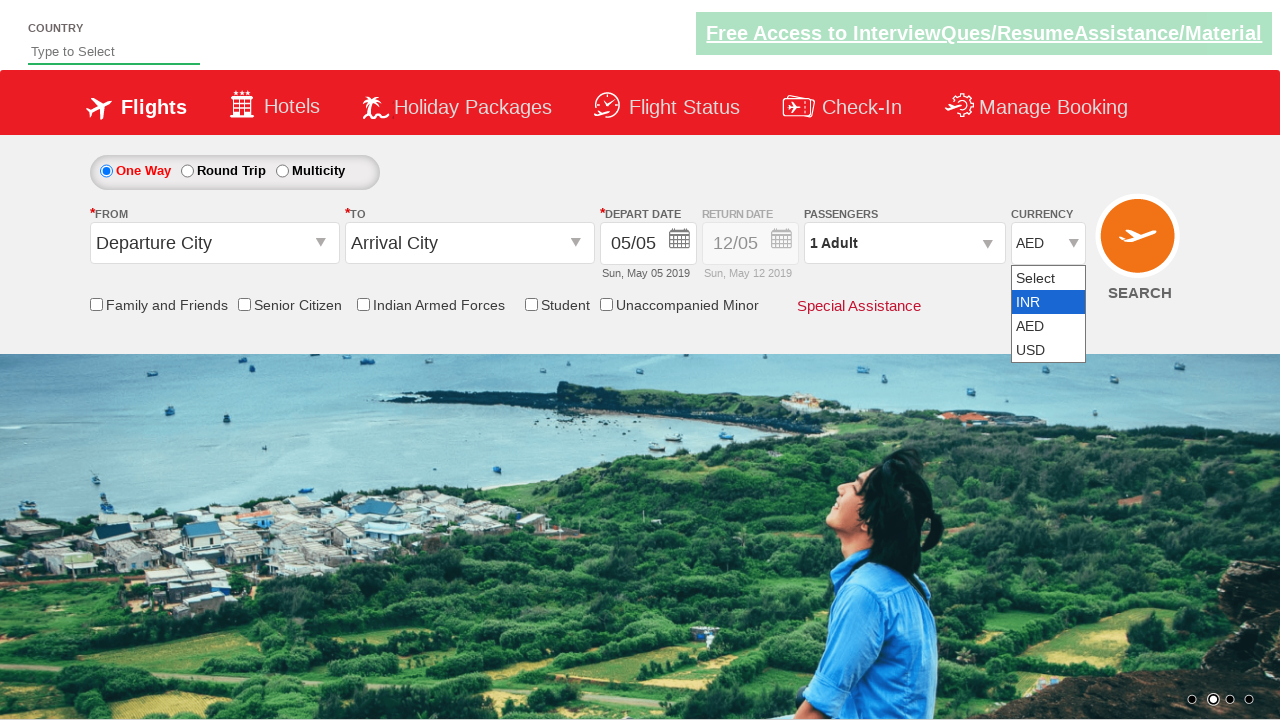

Waited 1 second to verify AED is selected
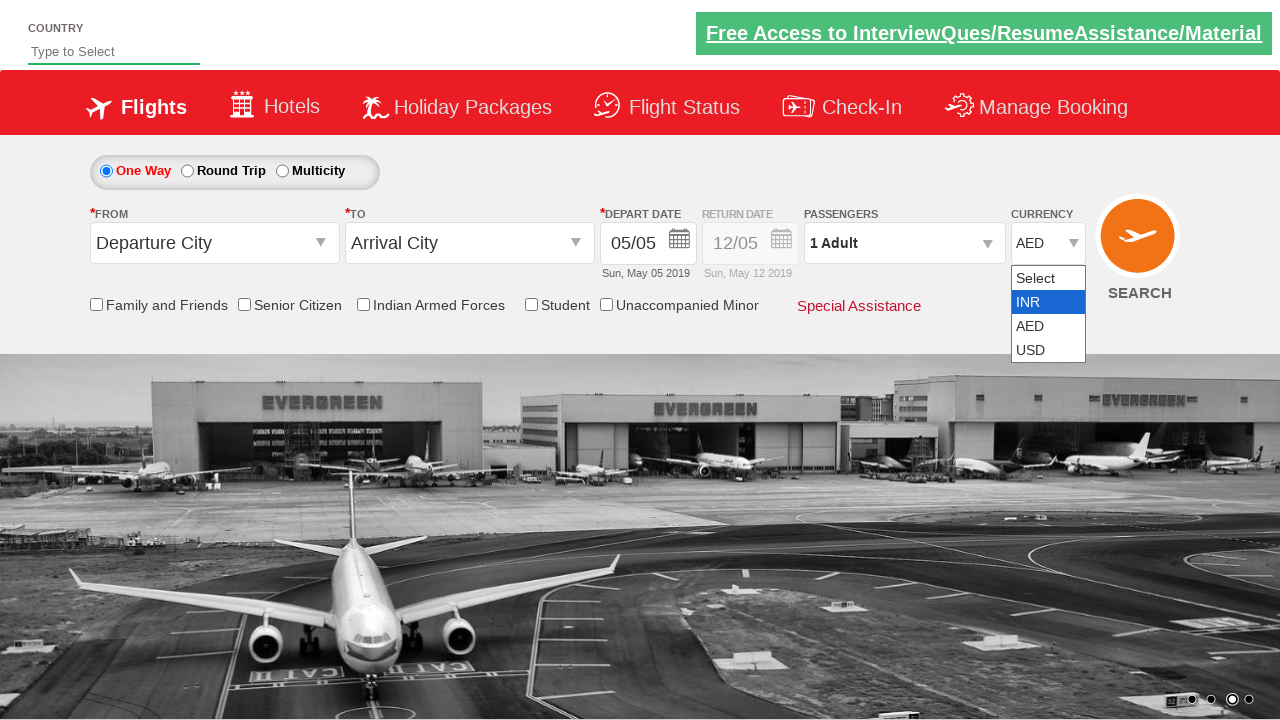

Selected INR from dropdown by visible text on select[name='ctl00$mainContent$DropDownListCurrency']
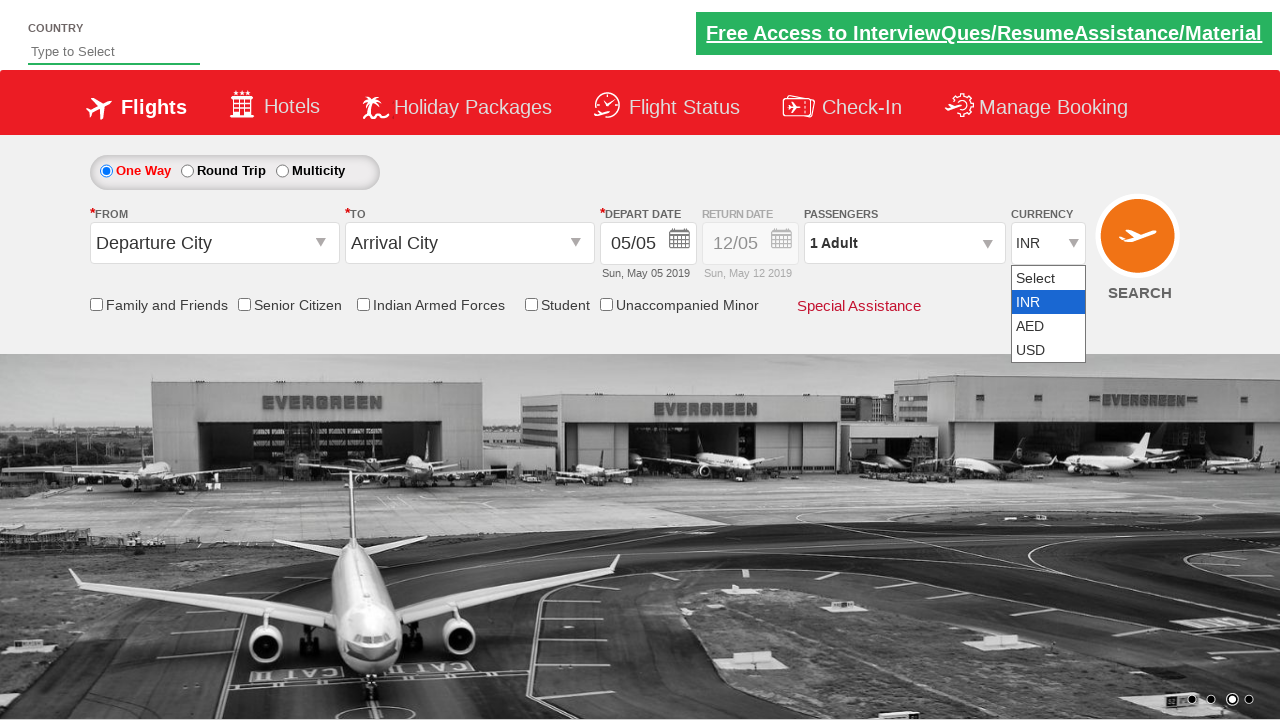

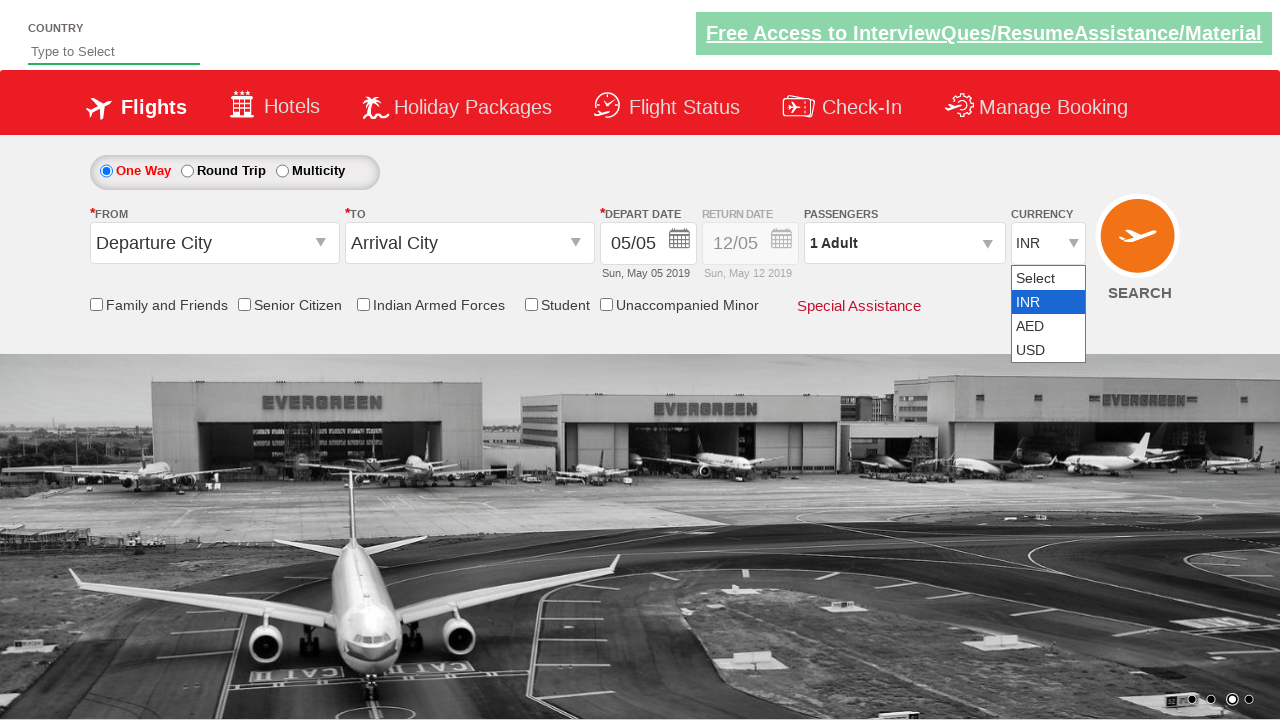